Tests A/B test opt-out by first visiting the main page, adding an opt-out cookie, then navigating to the A/B test page and confirming the "No A/B Test" heading.

Starting URL: http://the-internet.herokuapp.com

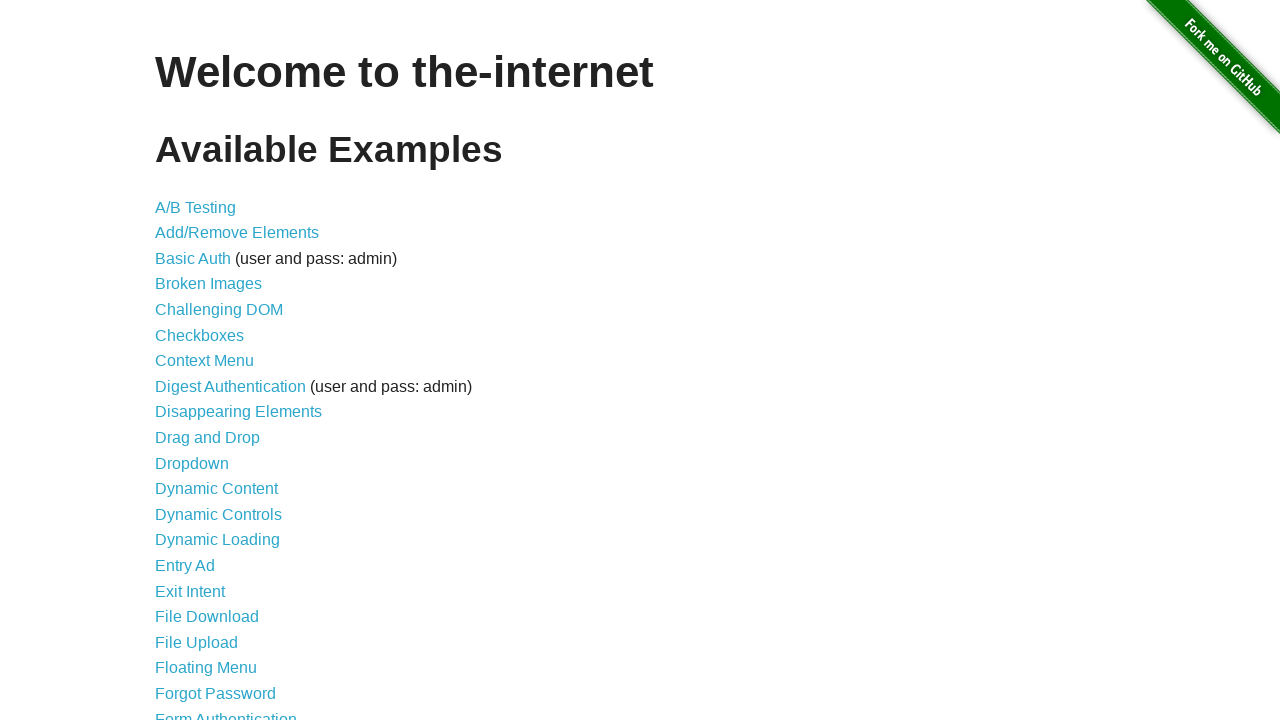

Added optimizelyOptOut cookie to prevent A/B test assignment
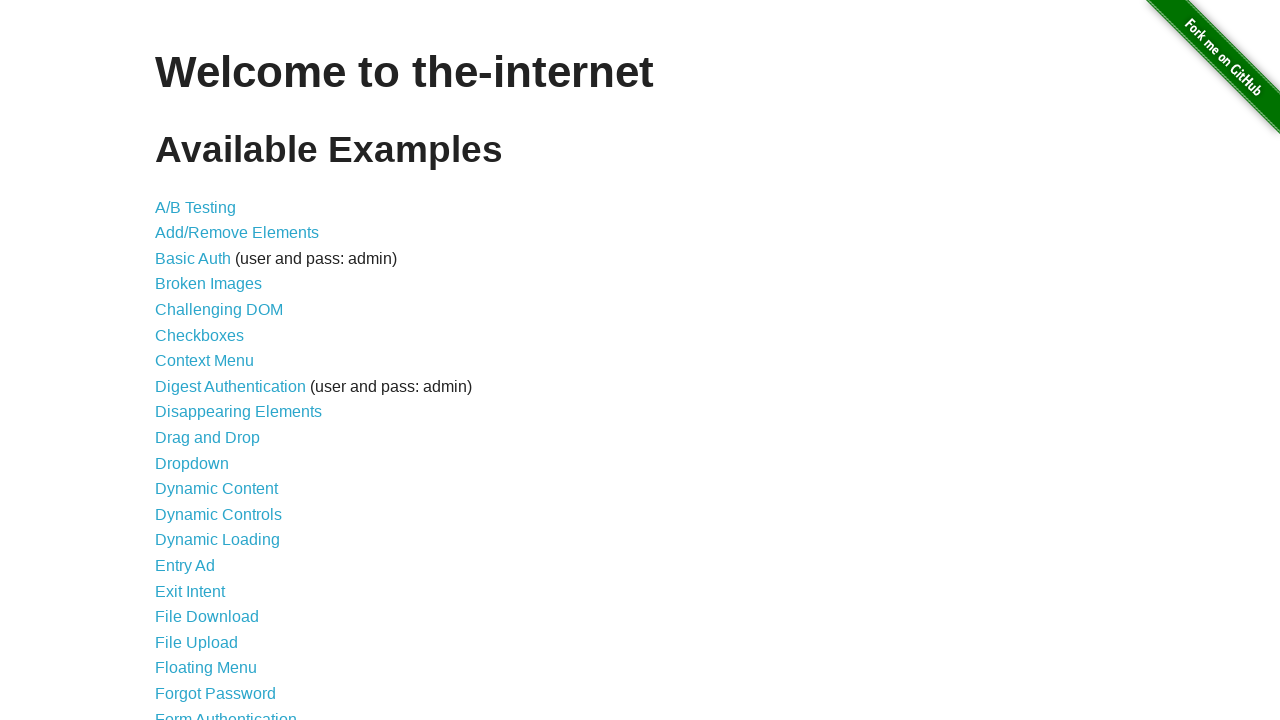

Navigated to A/B test page
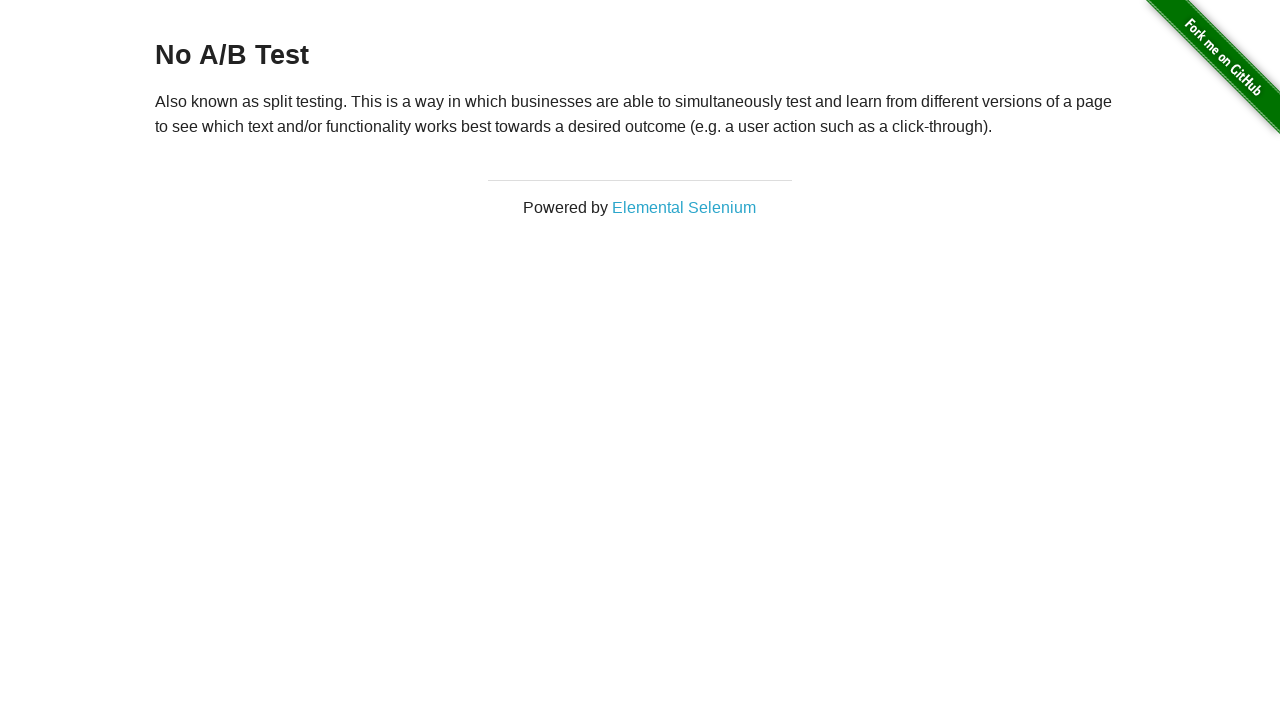

Waited for h3 heading to load
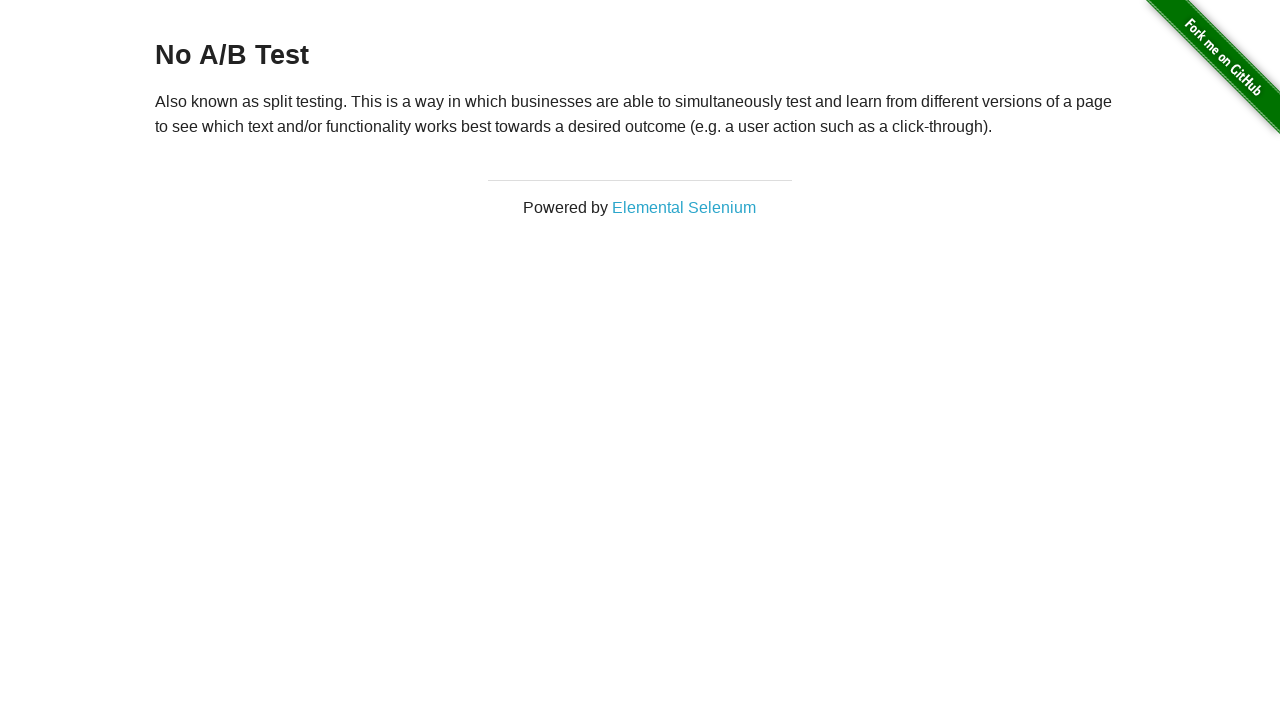

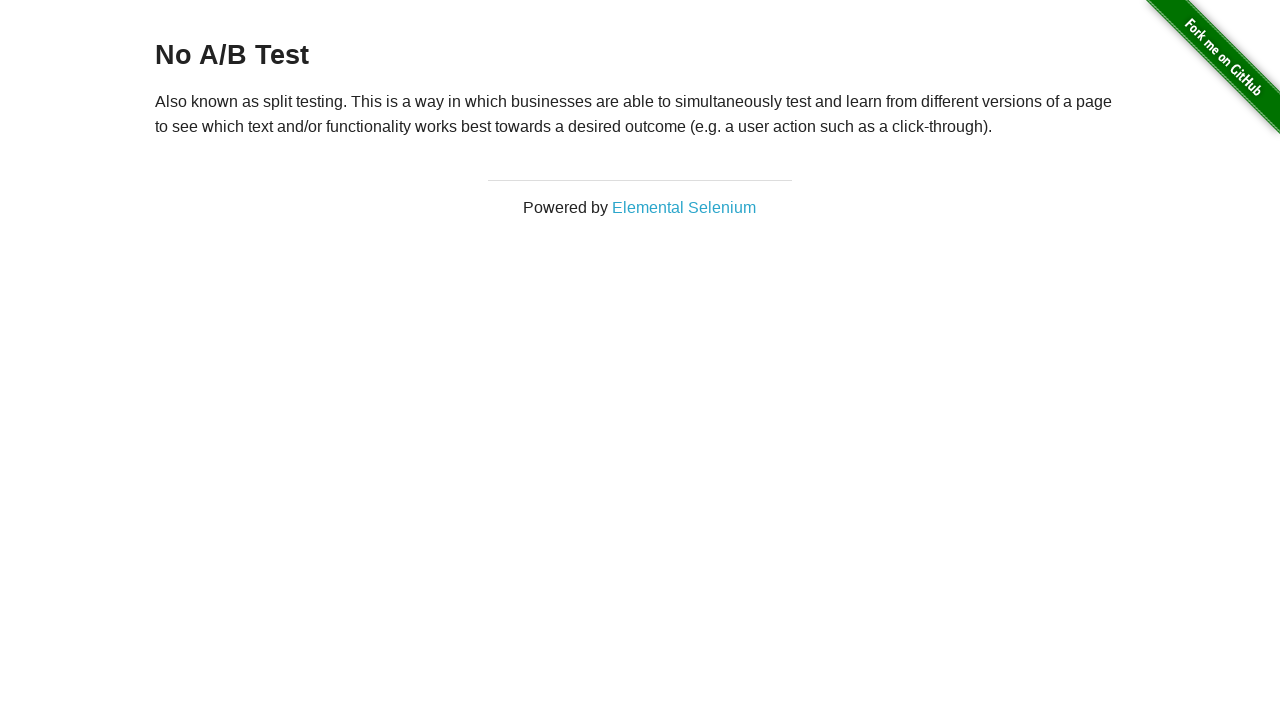